Tests dropdown selection functionality by selecting an option from a dropdown menu by index on a practice automation page

Starting URL: https://rahulshettyacademy.com/AutomationPractice/

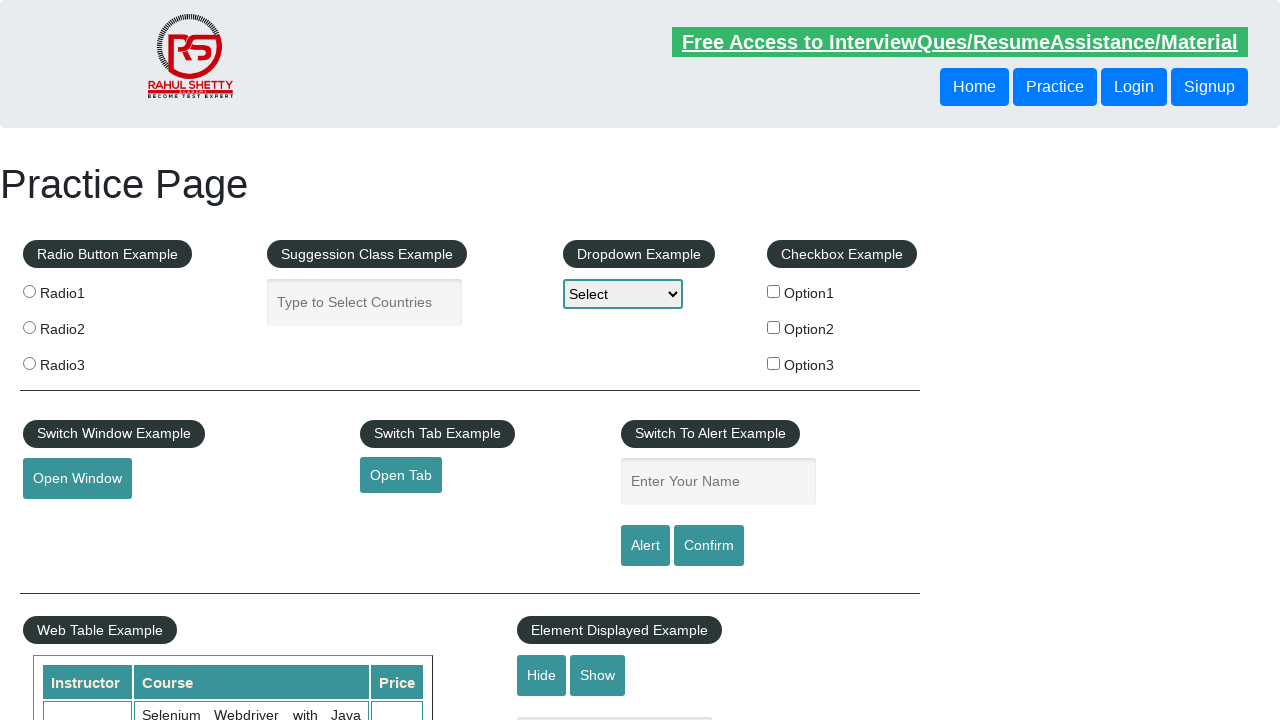

Selected option at index 2 from dropdown menu on #dropdown-class-example
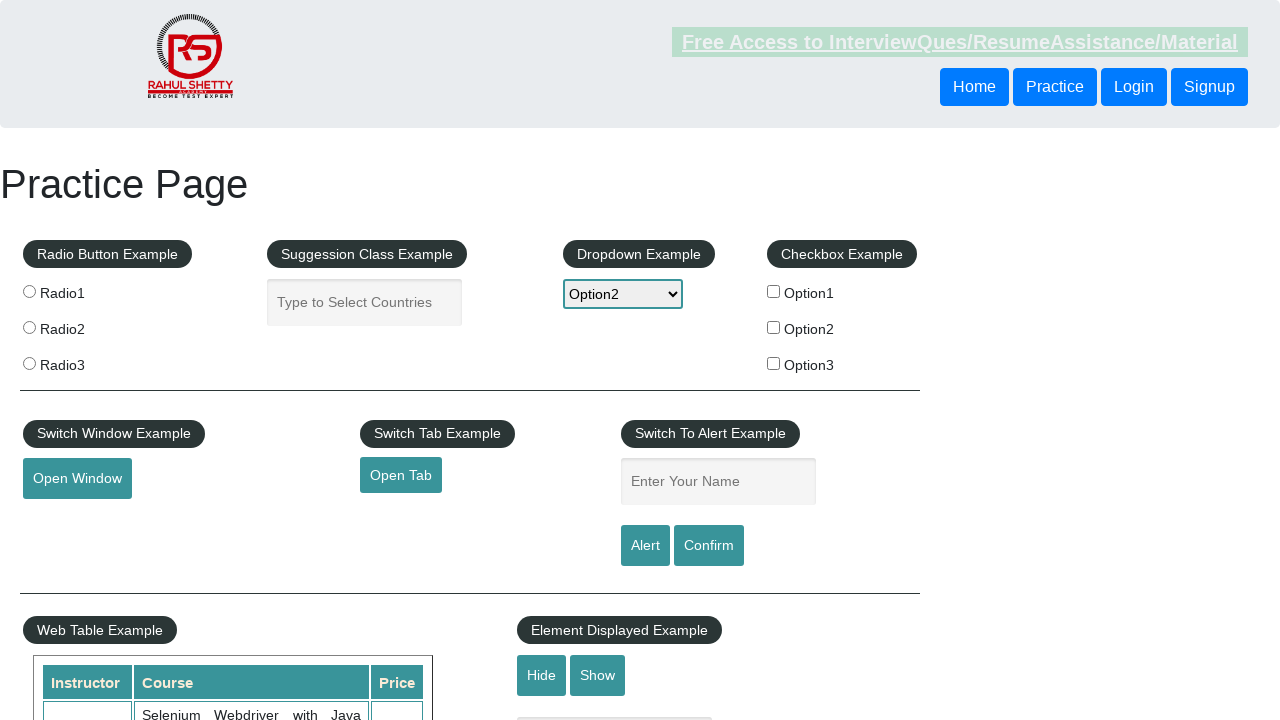

Waited 1 second for dropdown selection to be applied
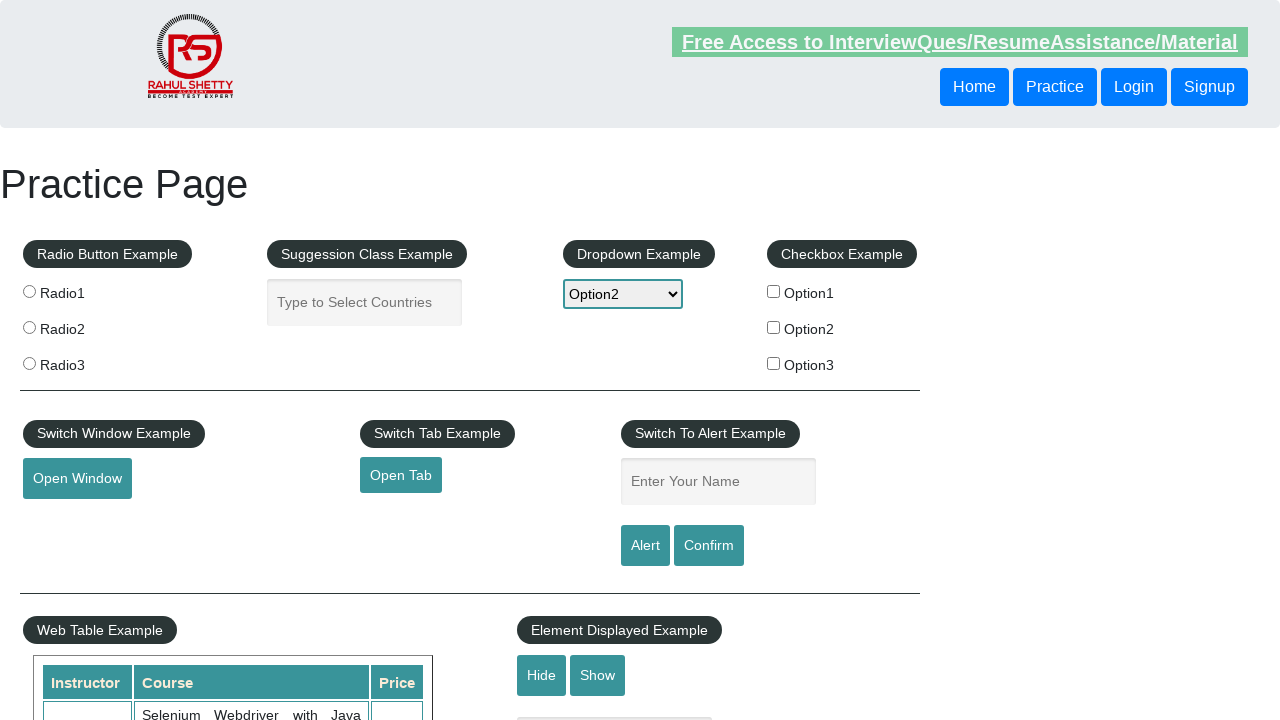

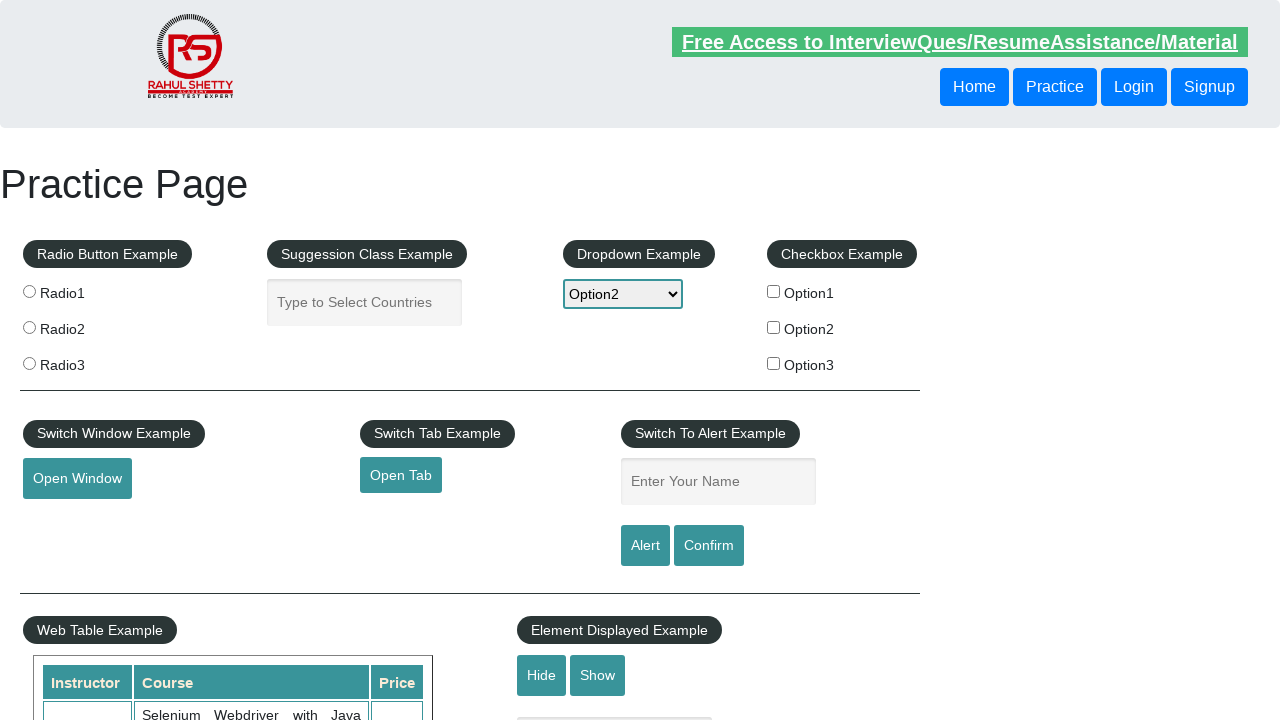